Tests opening a new account by selecting a customer and currency, then processing the account creation

Starting URL: https://www.globalsqa.com/angularJs-protractor/BankingProject/#/manager

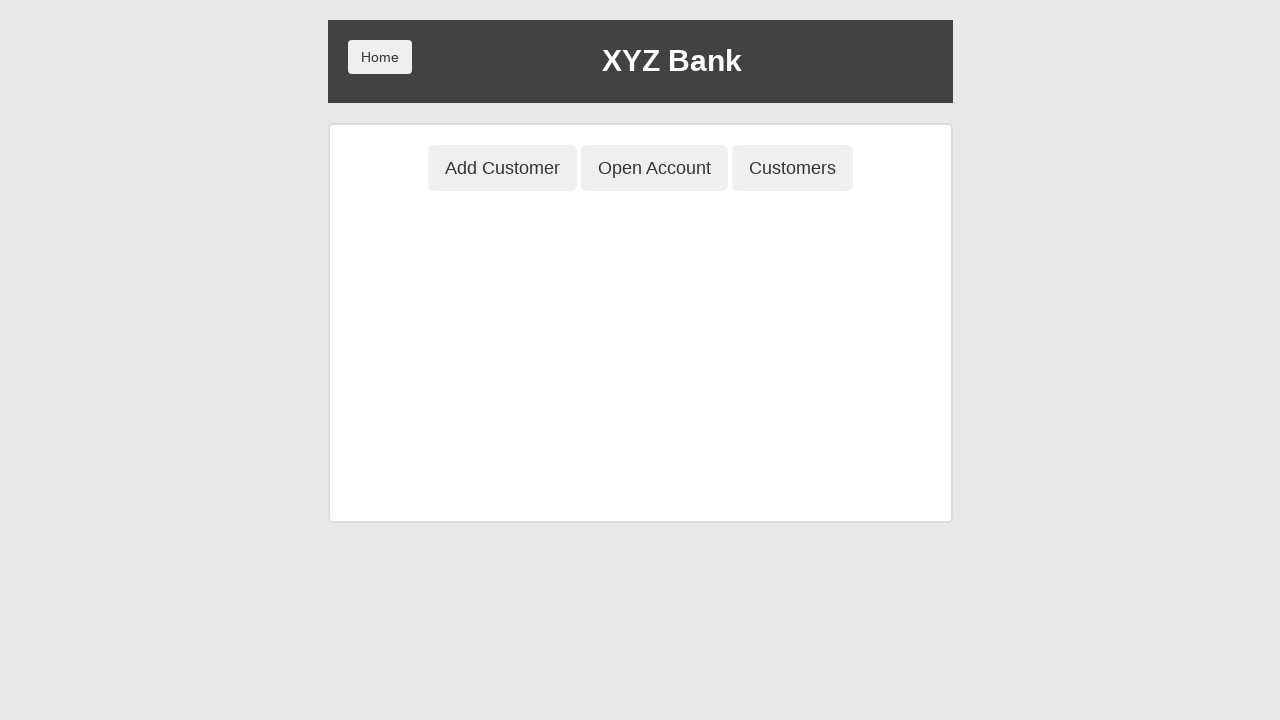

Clicked 'Open Account' button at (654, 168) on button:has-text('Open Account')
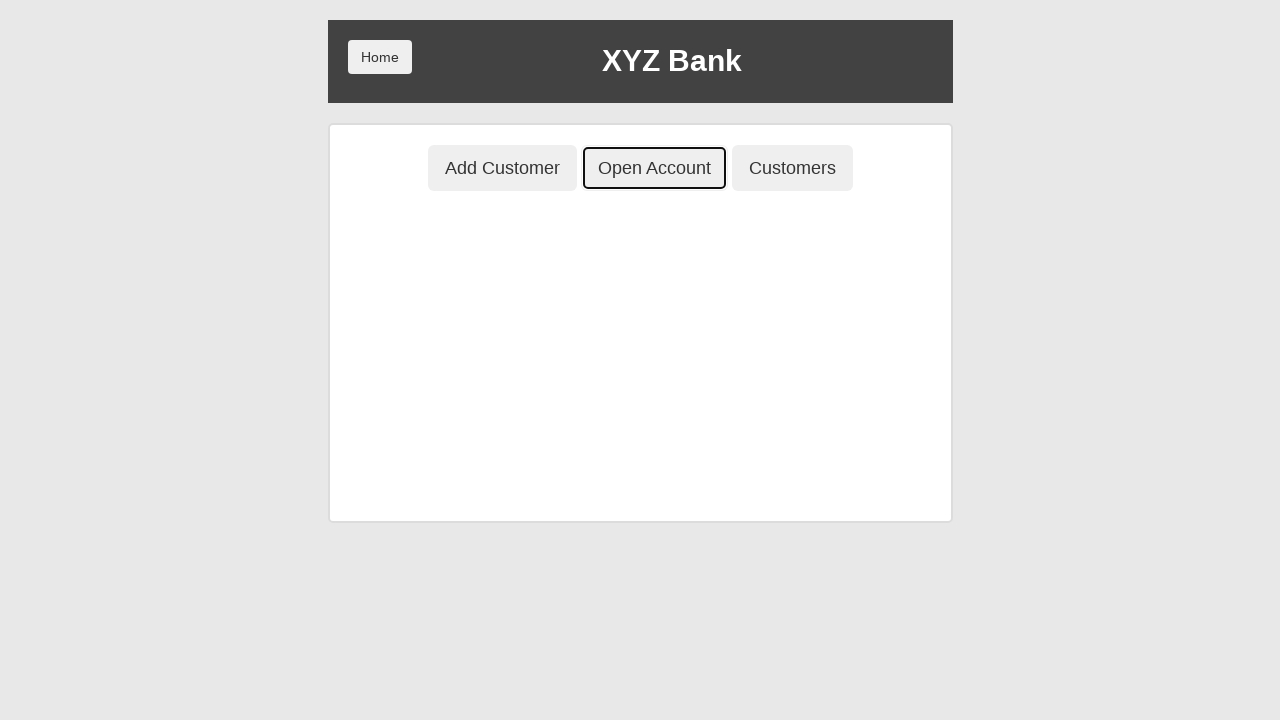

Clicked customer dropdown to open it at (640, 253) on #userSelect
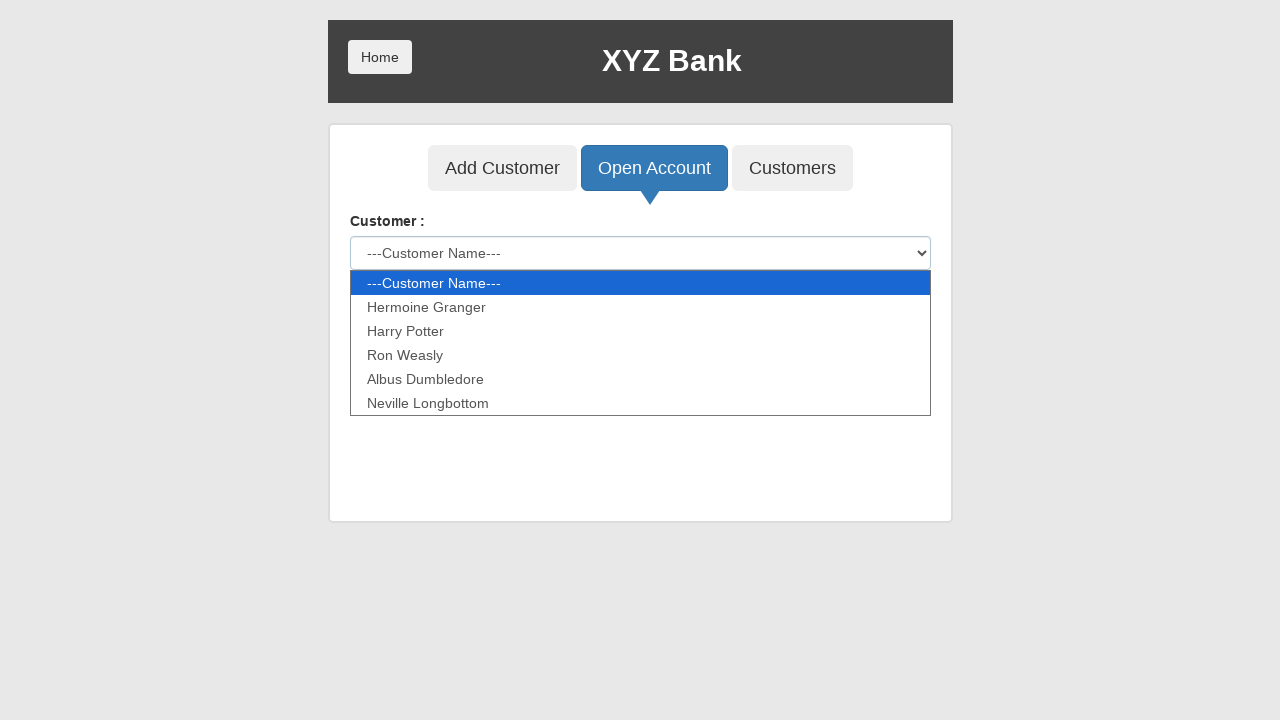

Selected 'Hermoine Granger' from customer dropdown on #userSelect
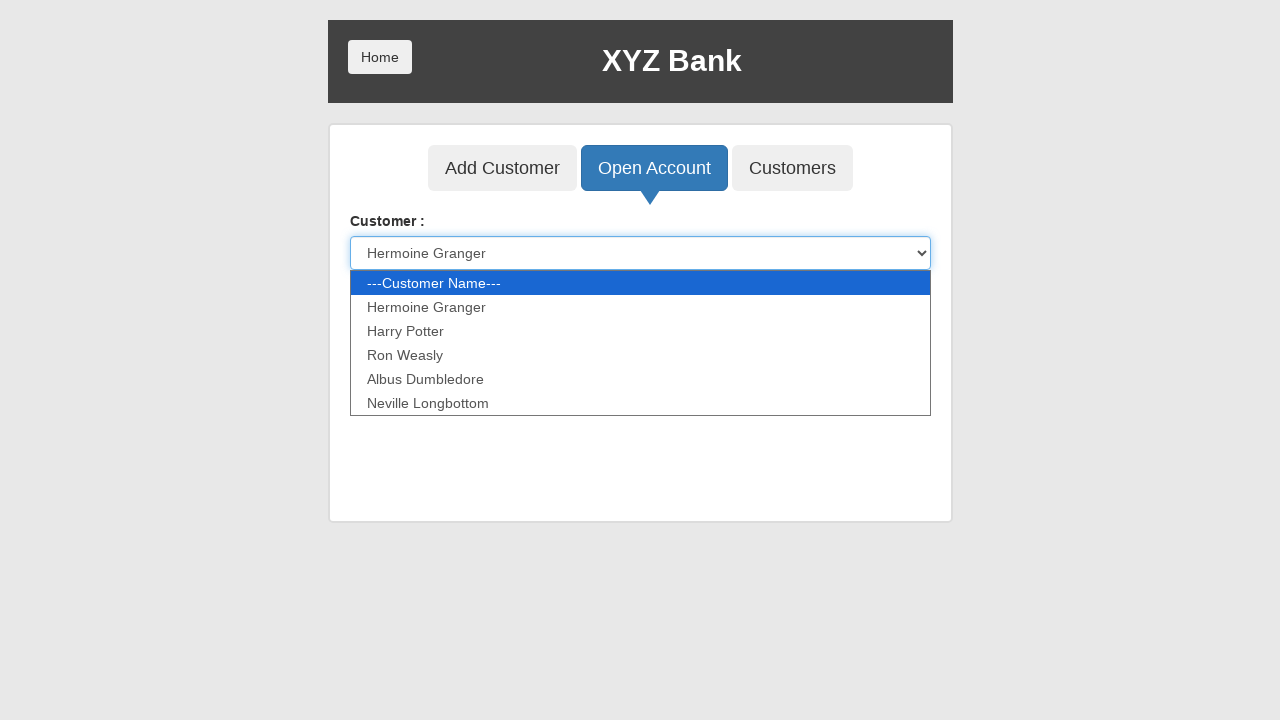

Clicked currency dropdown to open it at (640, 327) on #currency
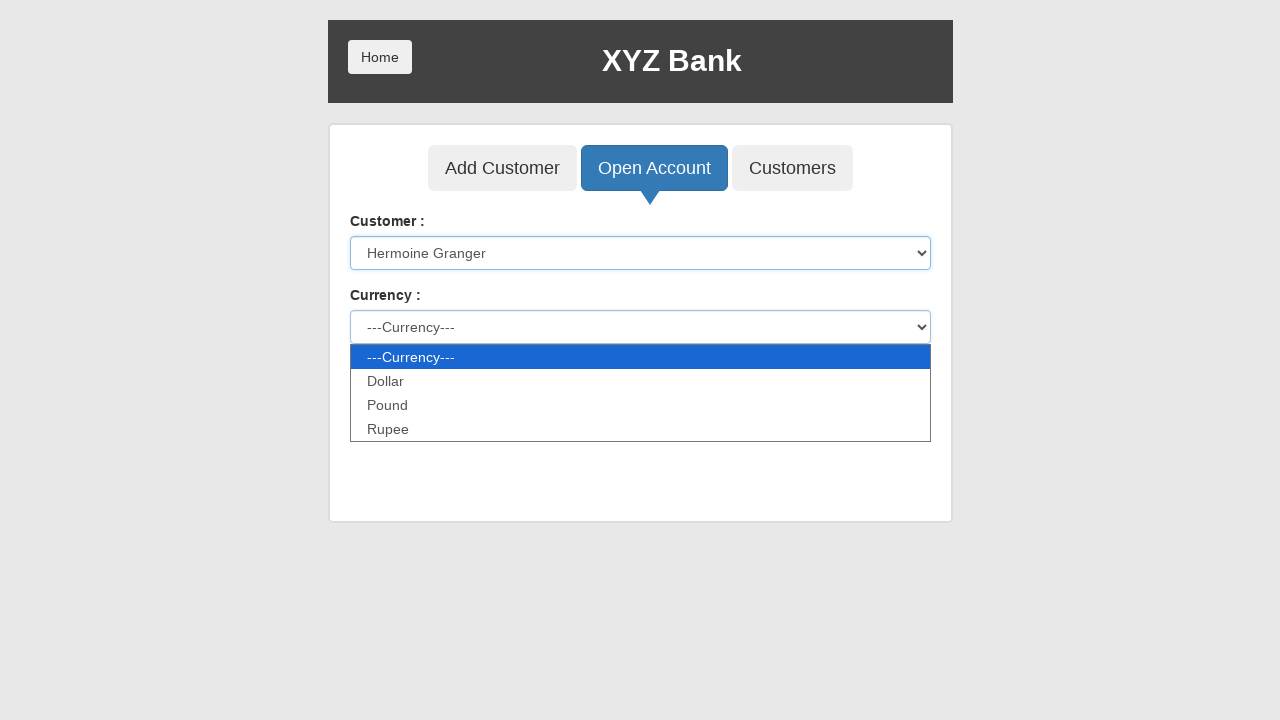

Selected 'Pound' from currency dropdown on #currency
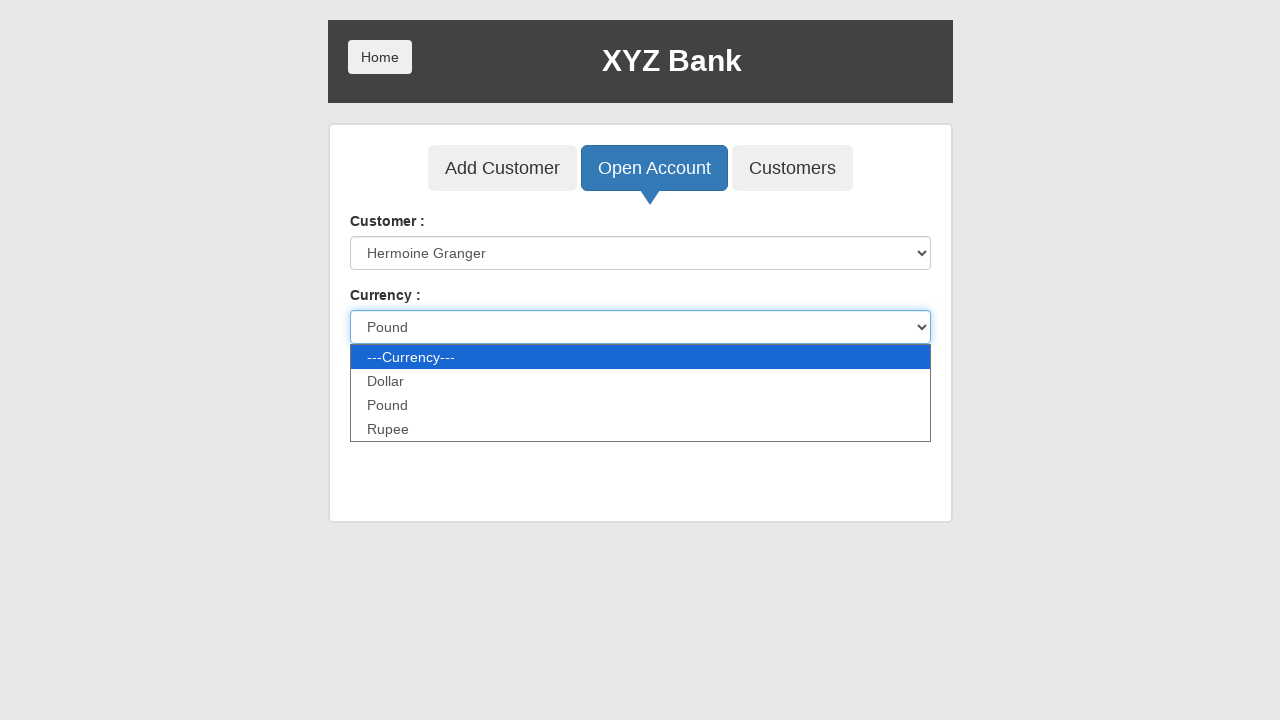

Clicked 'Process' button to create account at (383, 372) on button:has-text('Process')
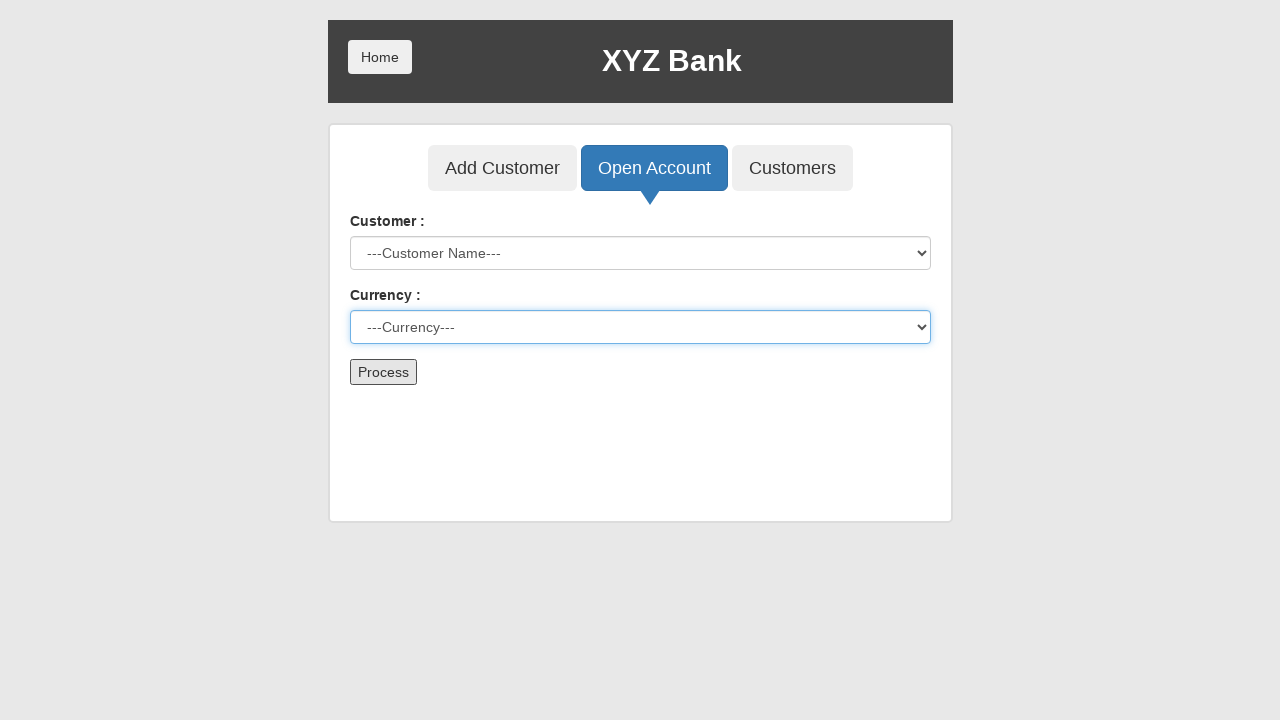

Set up dialog handler to accept alerts
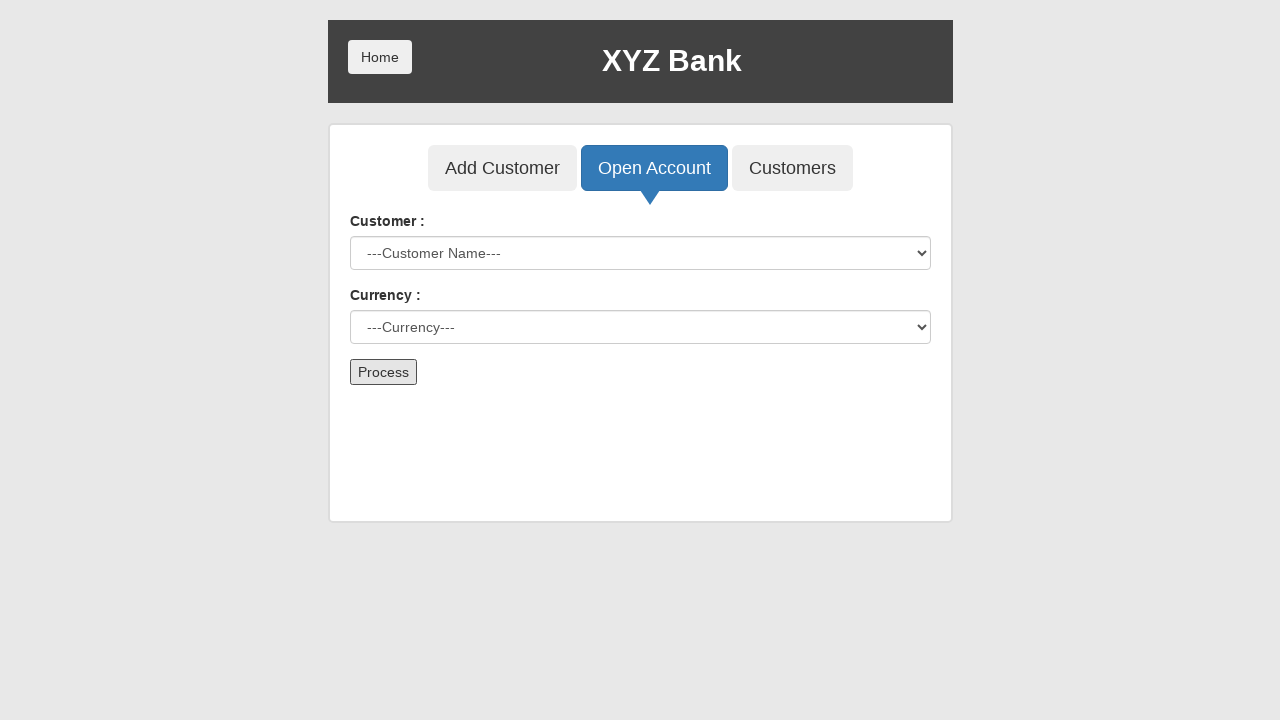

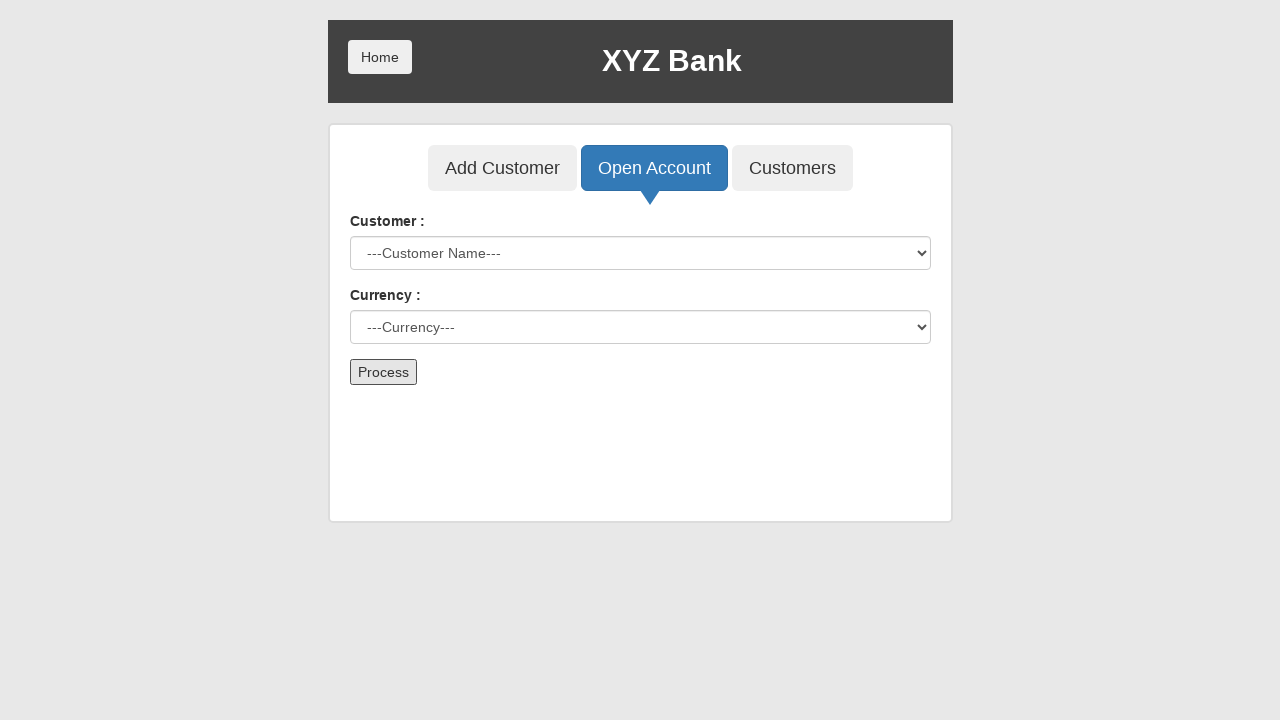